Navigates to the OrangeHRM page and verifies the page title loads correctly

Starting URL: http://alchemy.hguy.co/orangehrm

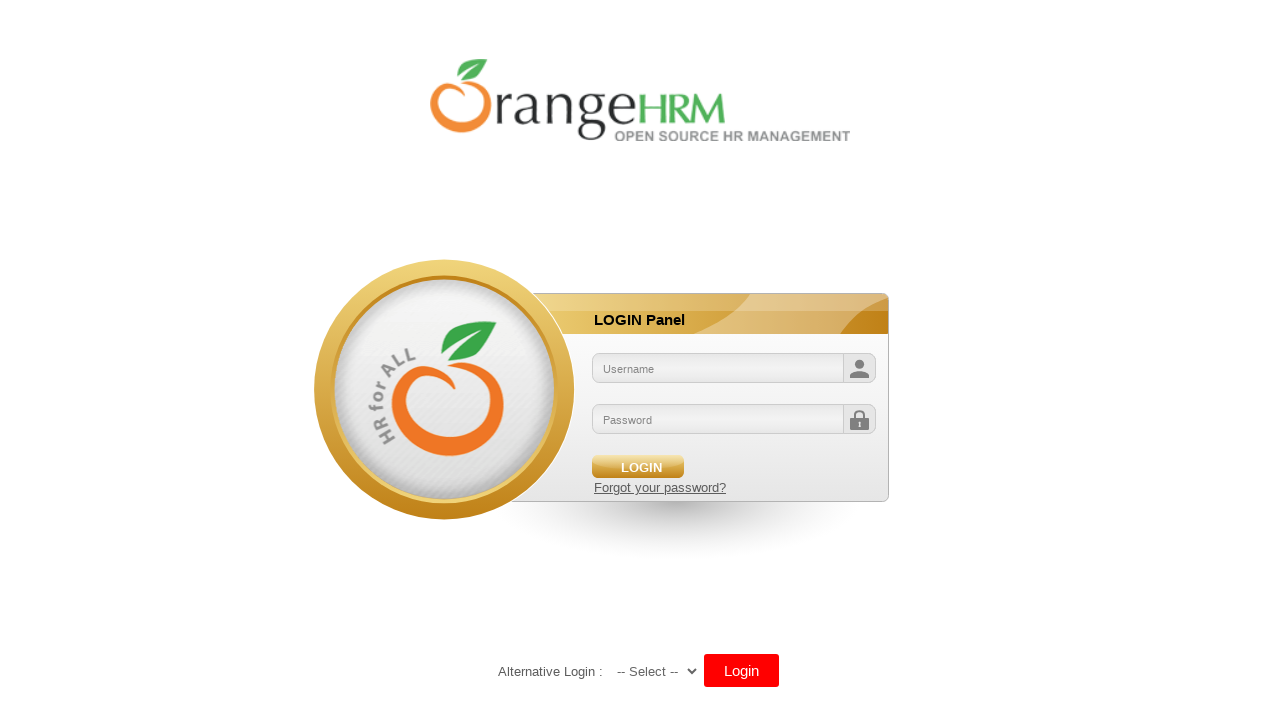

Navigated to OrangeHRM page at http://alchemy.hguy.co/orangehrm
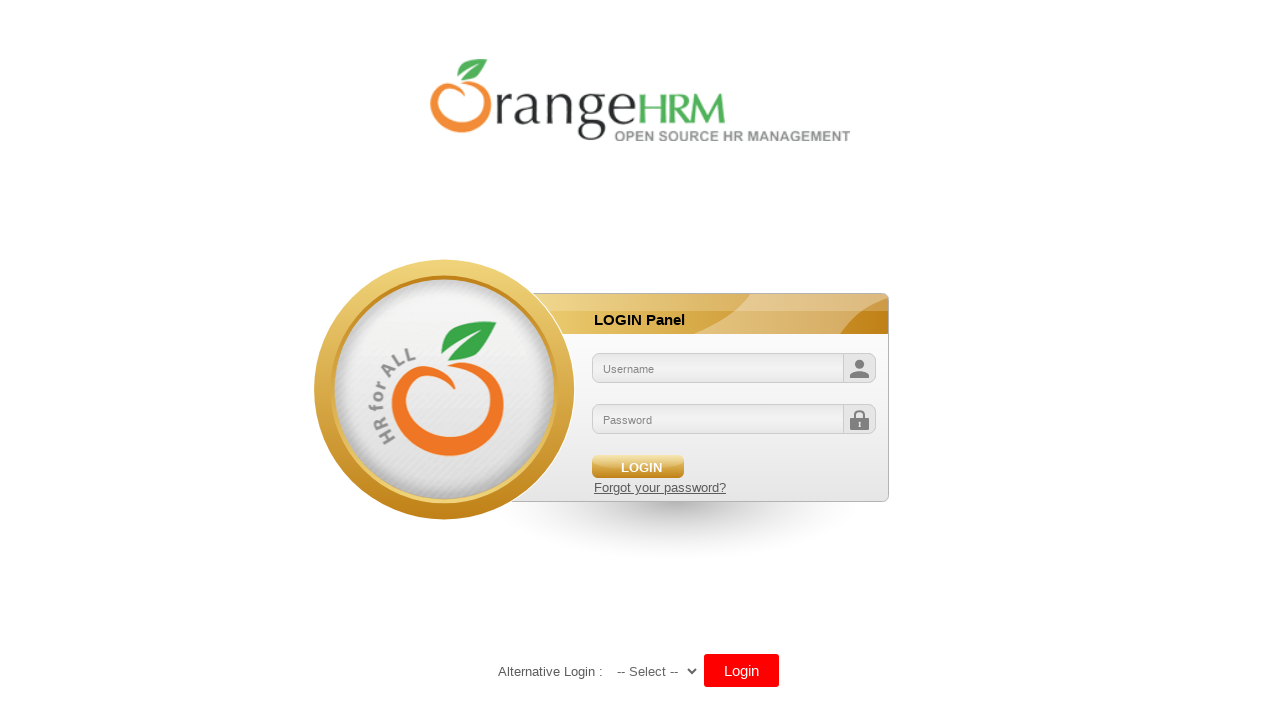

Page loaded - DOM content ready
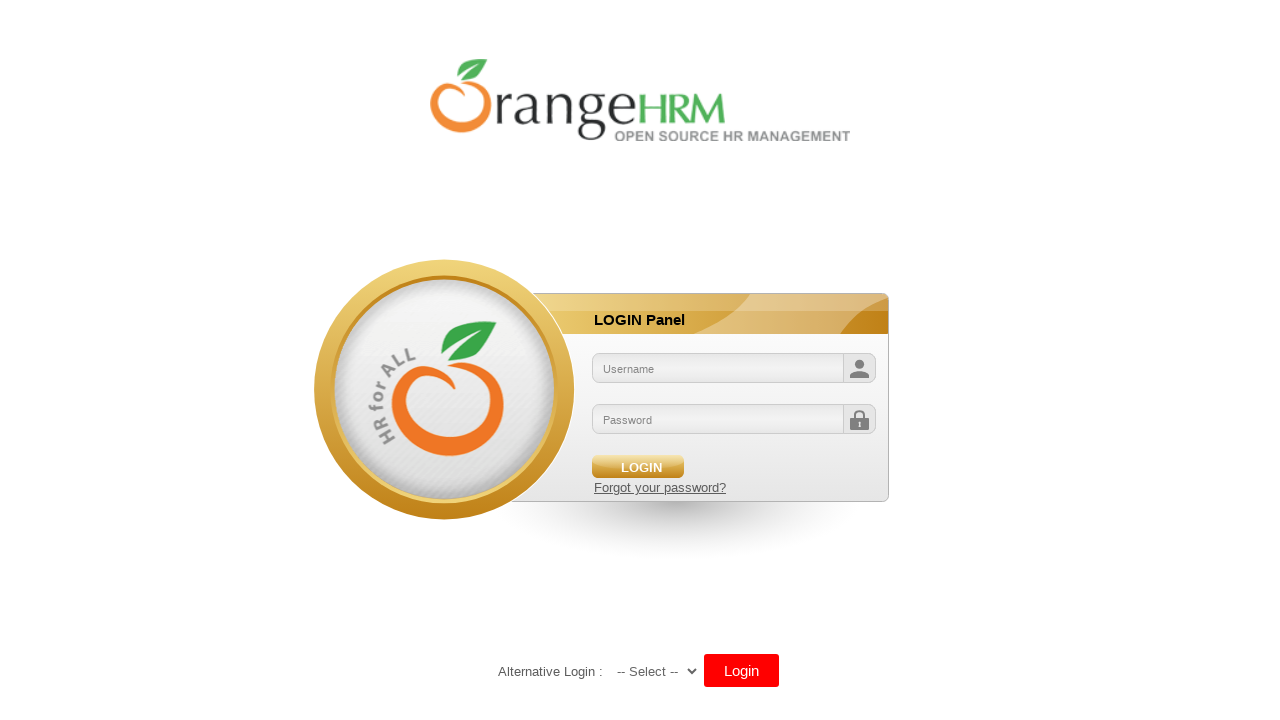

Verified page title contains 'OrangeHRM'
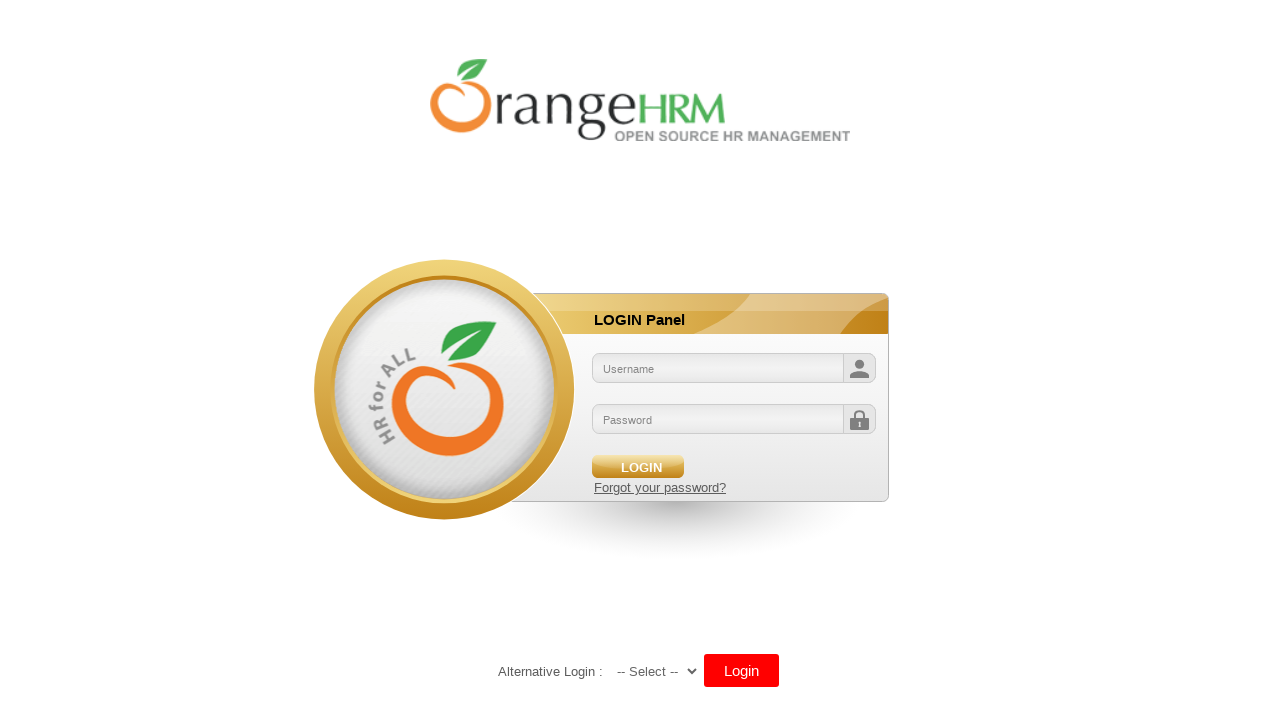

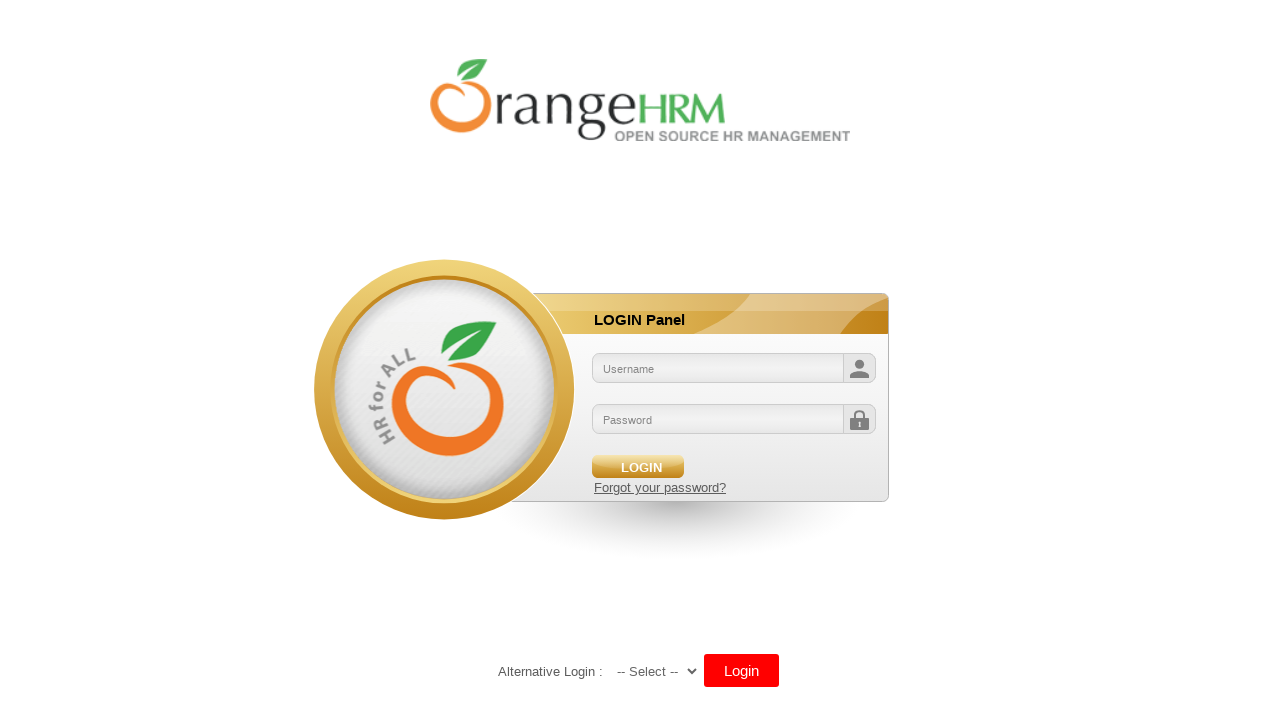